Tests dropdown selection using different methods: by visible text, by value, and by index, verifying each selection.

Starting URL: https://the-internet.herokuapp.com/dropdown

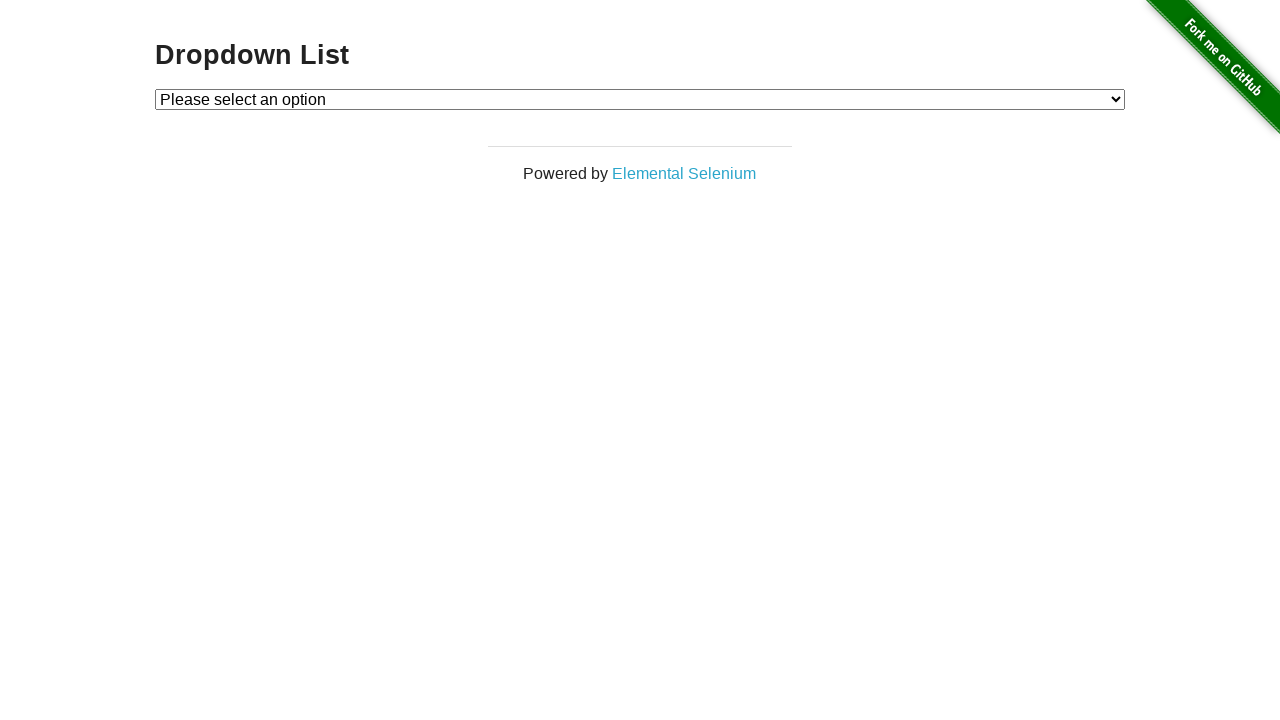

Waited for dropdown to be visible
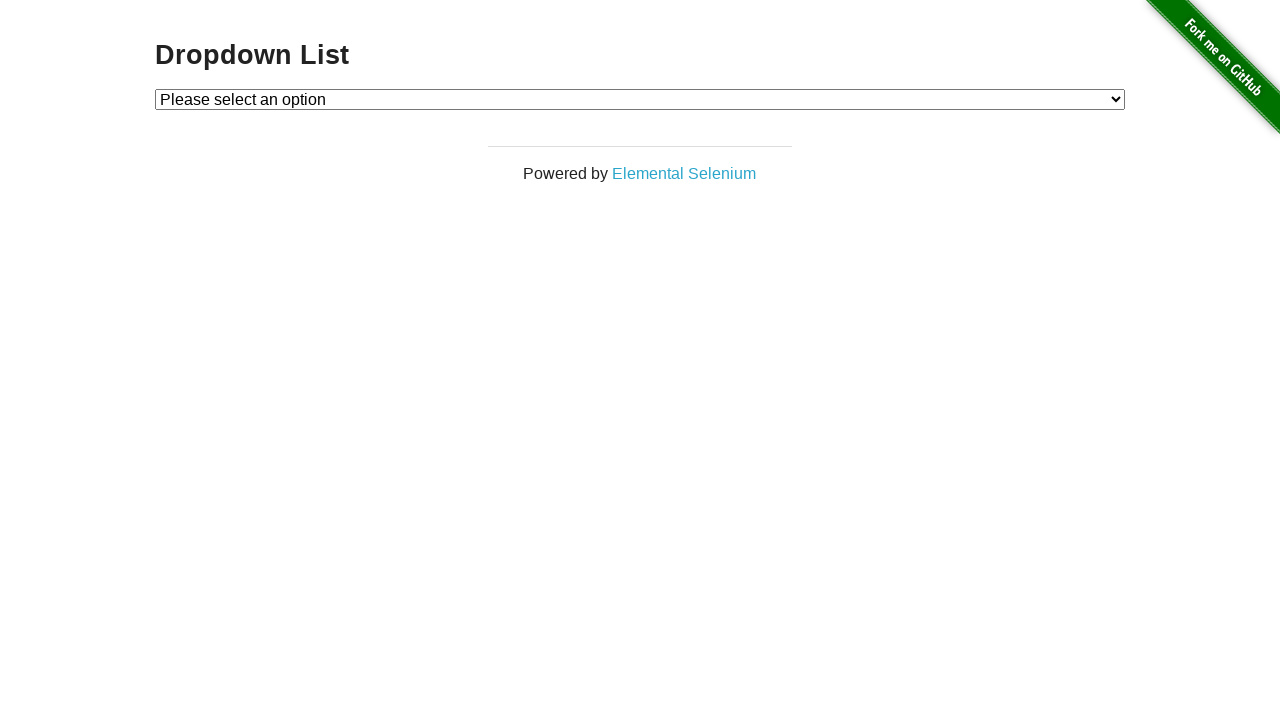

Located dropdown element
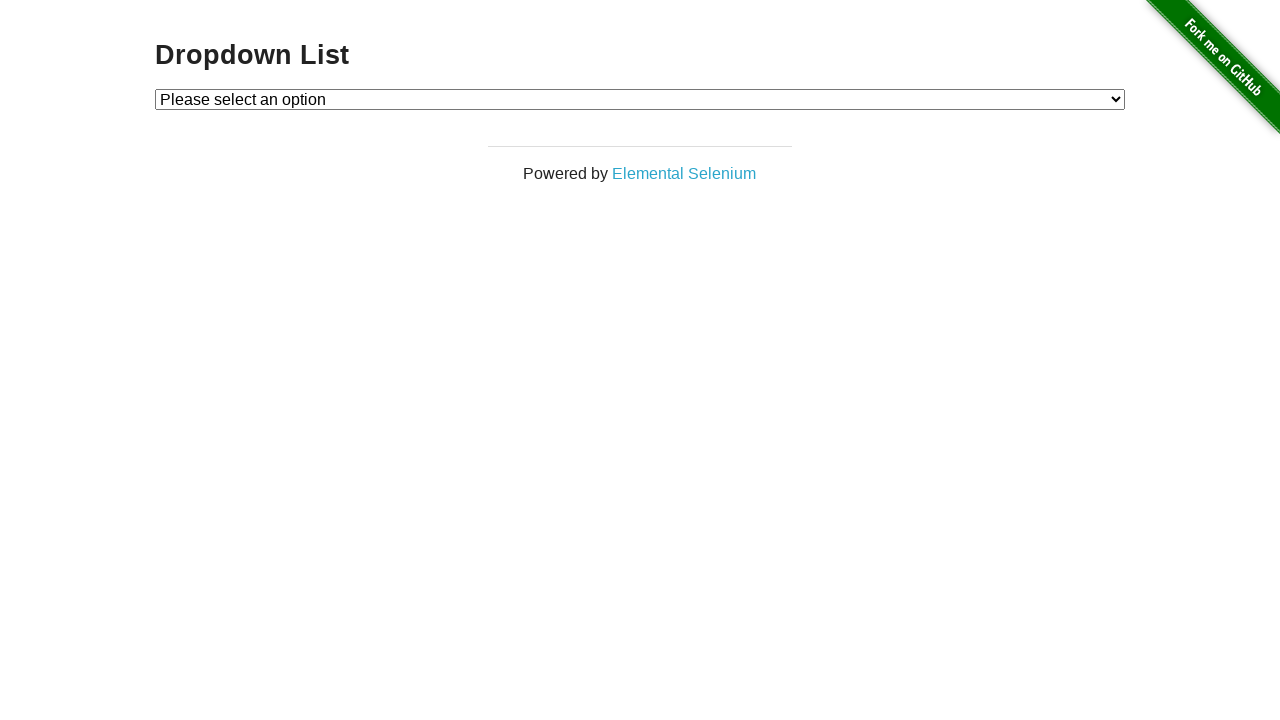

Verified initial selected option is 'Please select an option'
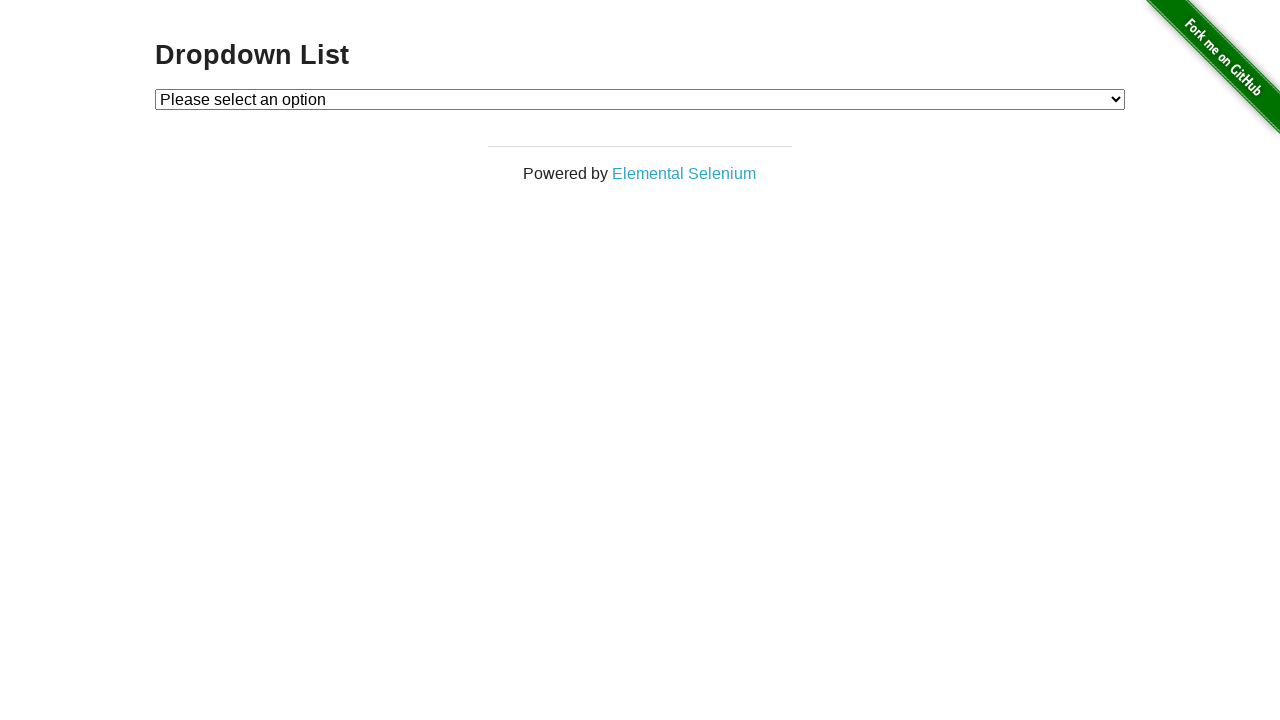

Selected 'Option 2' by visible text on #dropdown
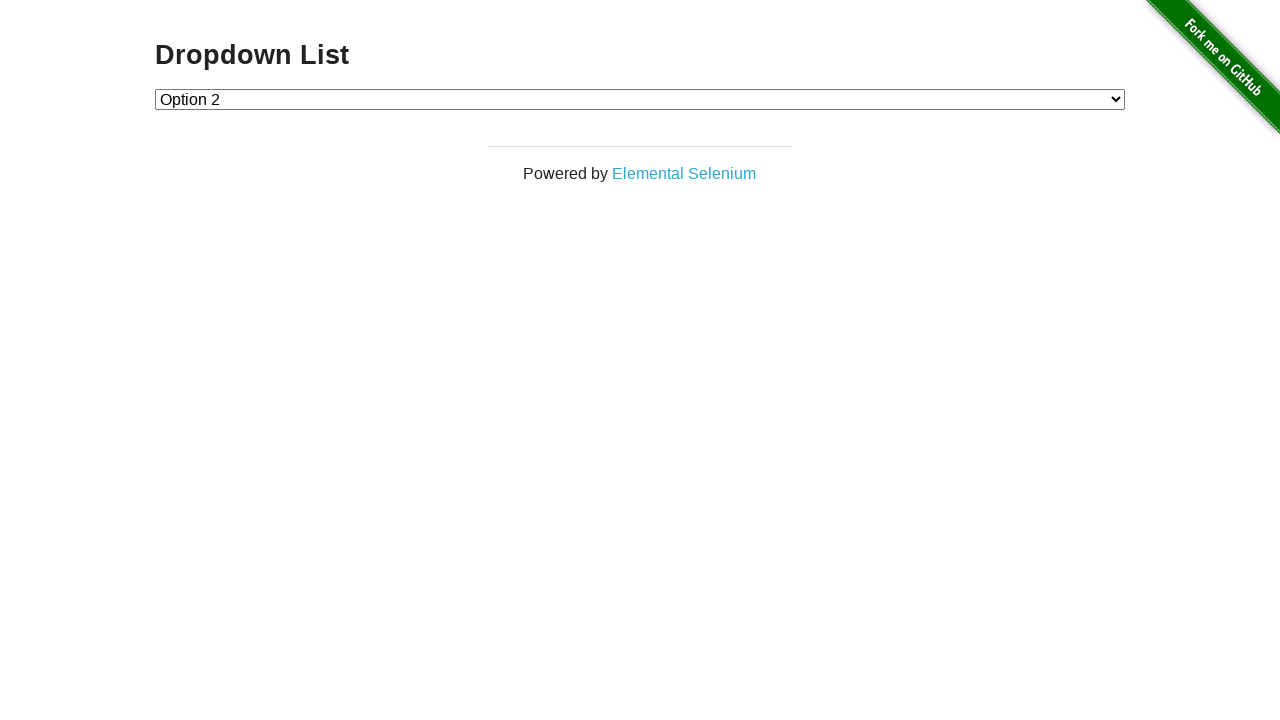

Verified 'Option 2' is selected
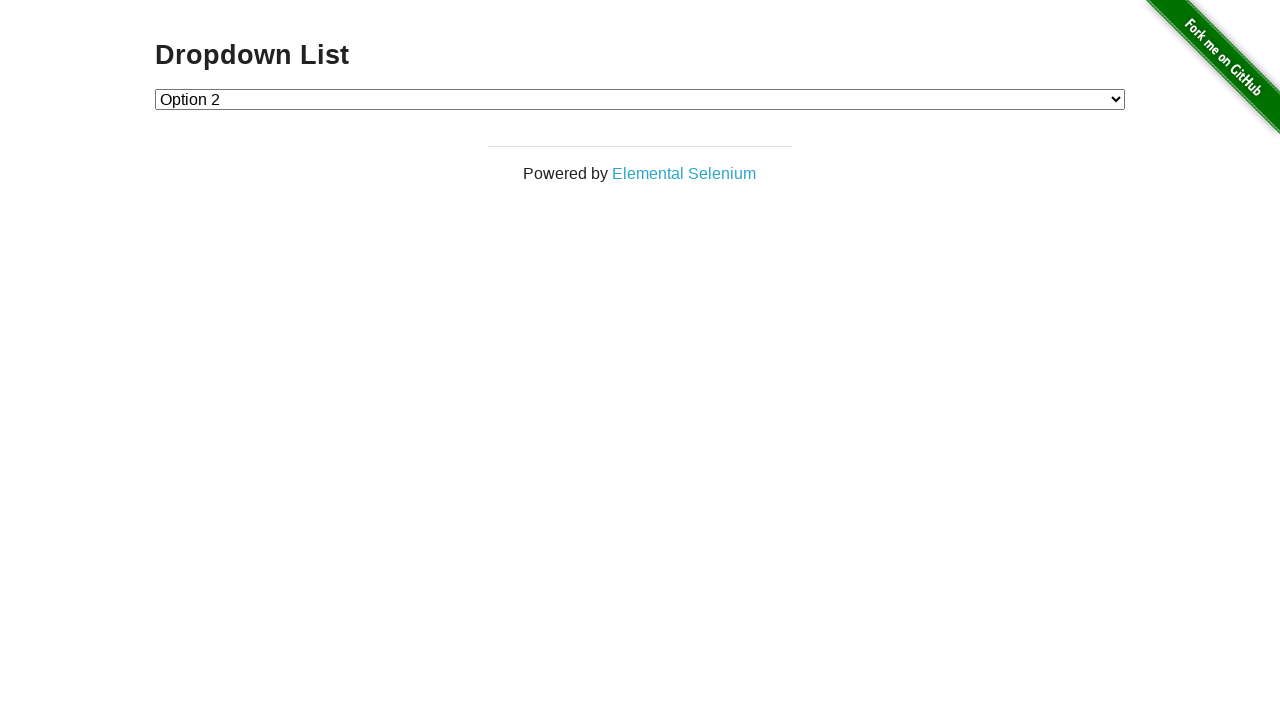

Selected 'Option 1' by value '1' on #dropdown
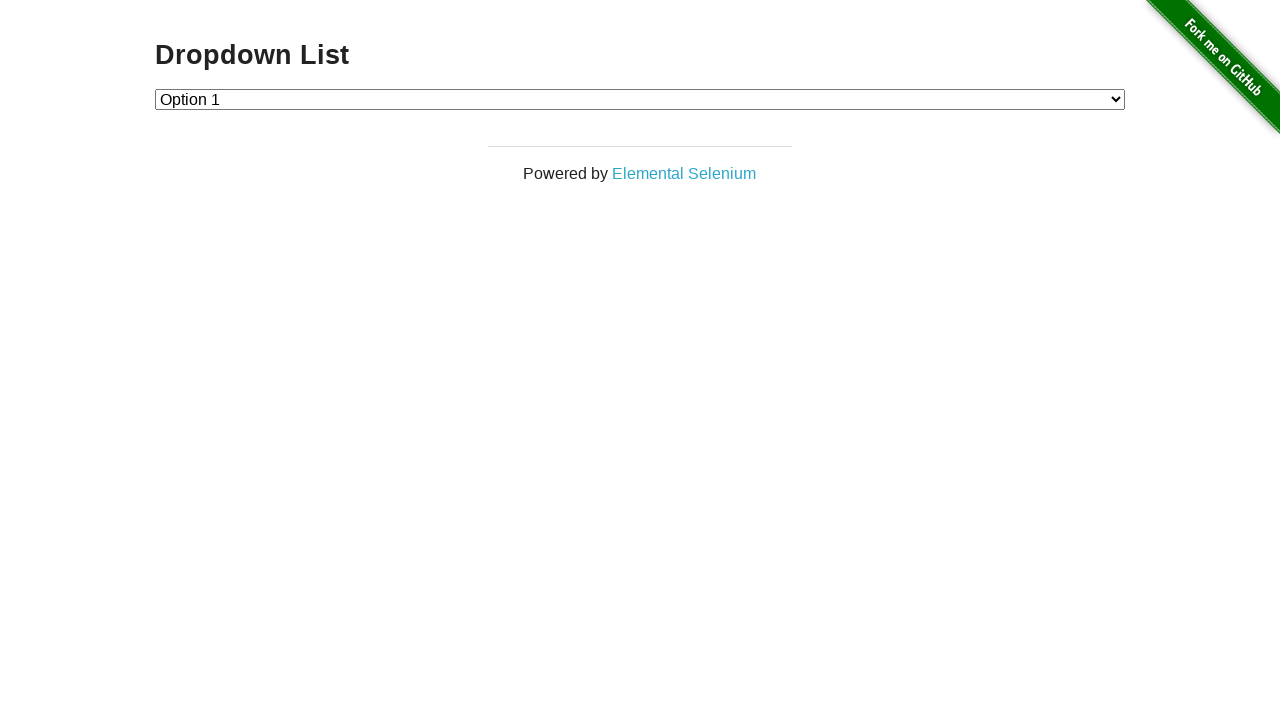

Verified 'Option 1' is selected
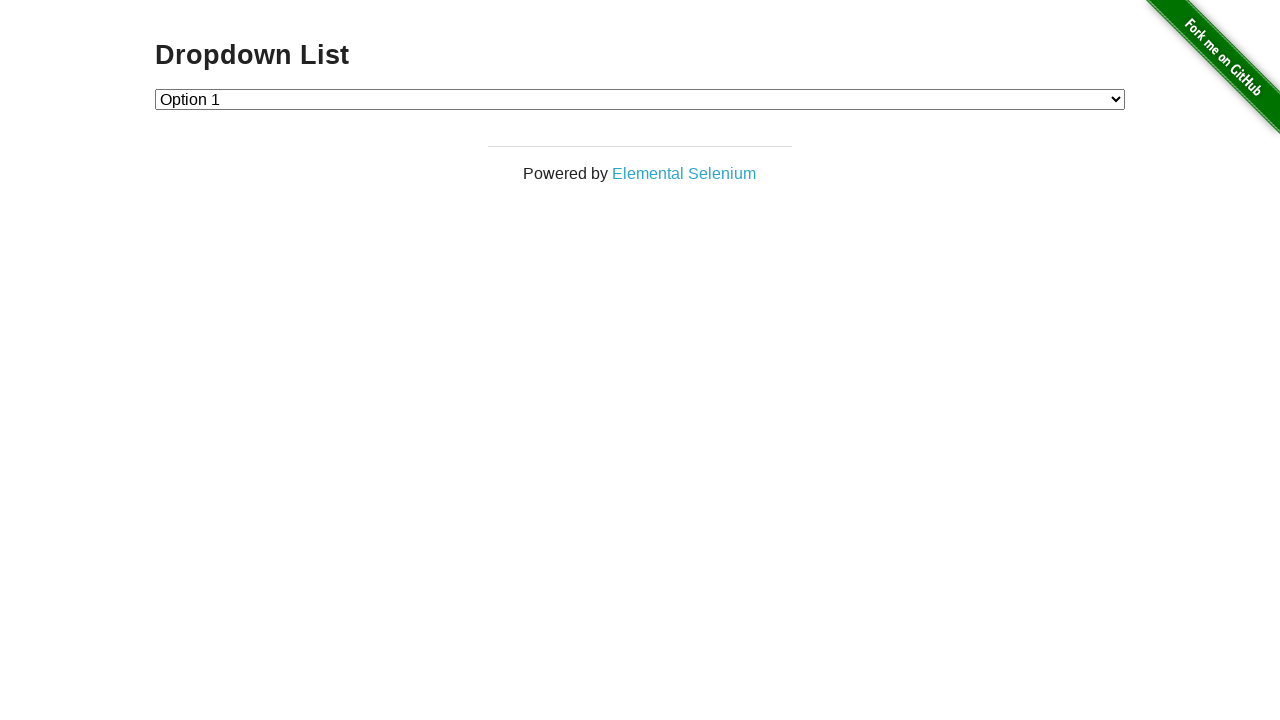

Selected 'Option 2' by index 2 on #dropdown
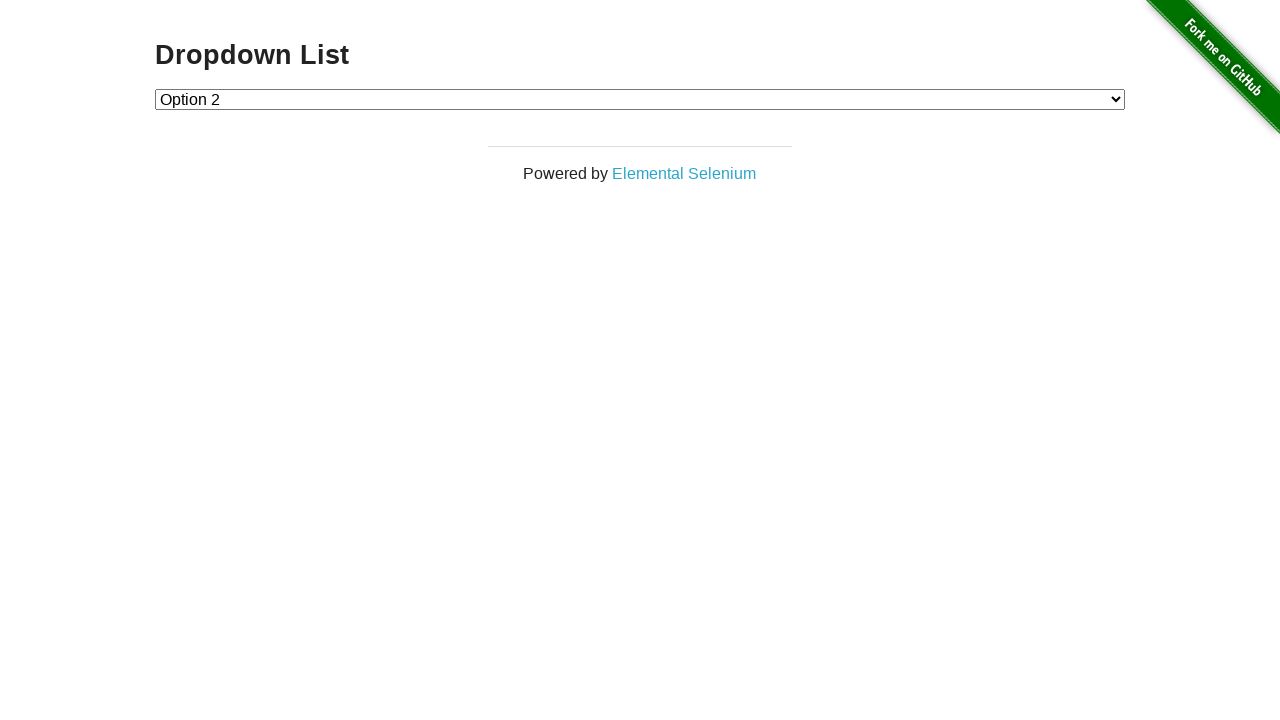

Verified 'Option 2' is selected by index
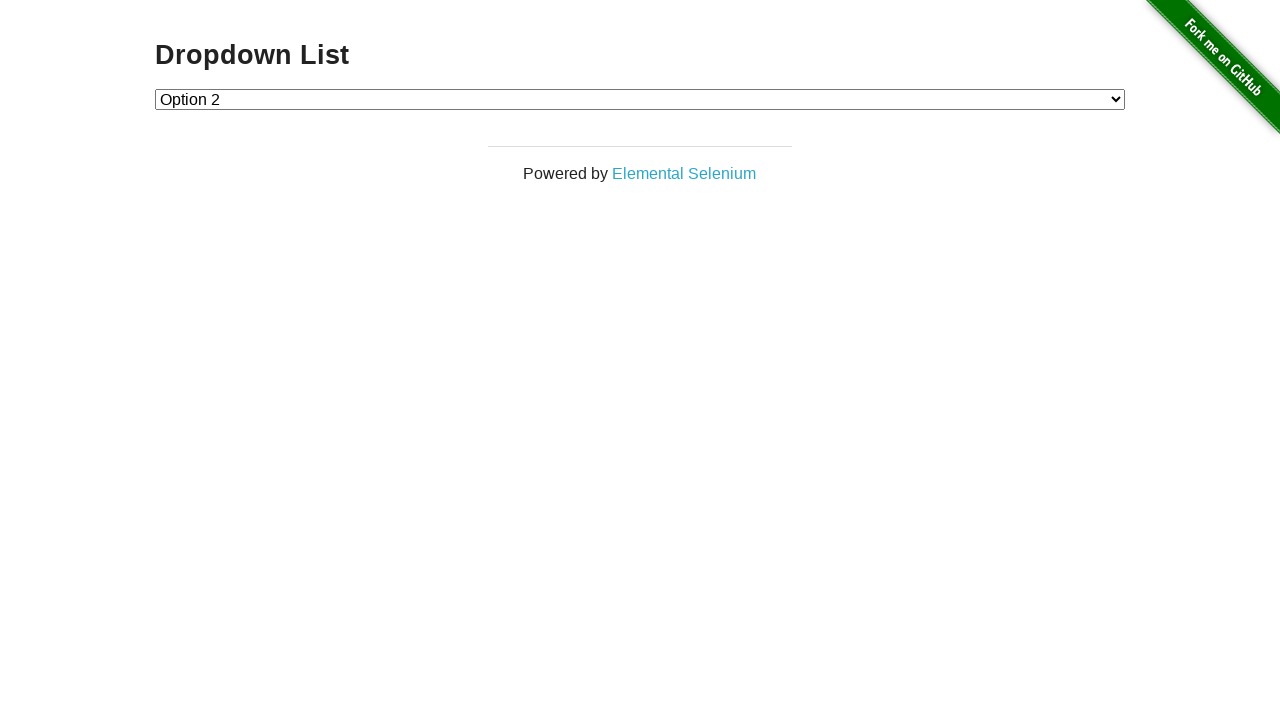

Located all option elements in dropdown
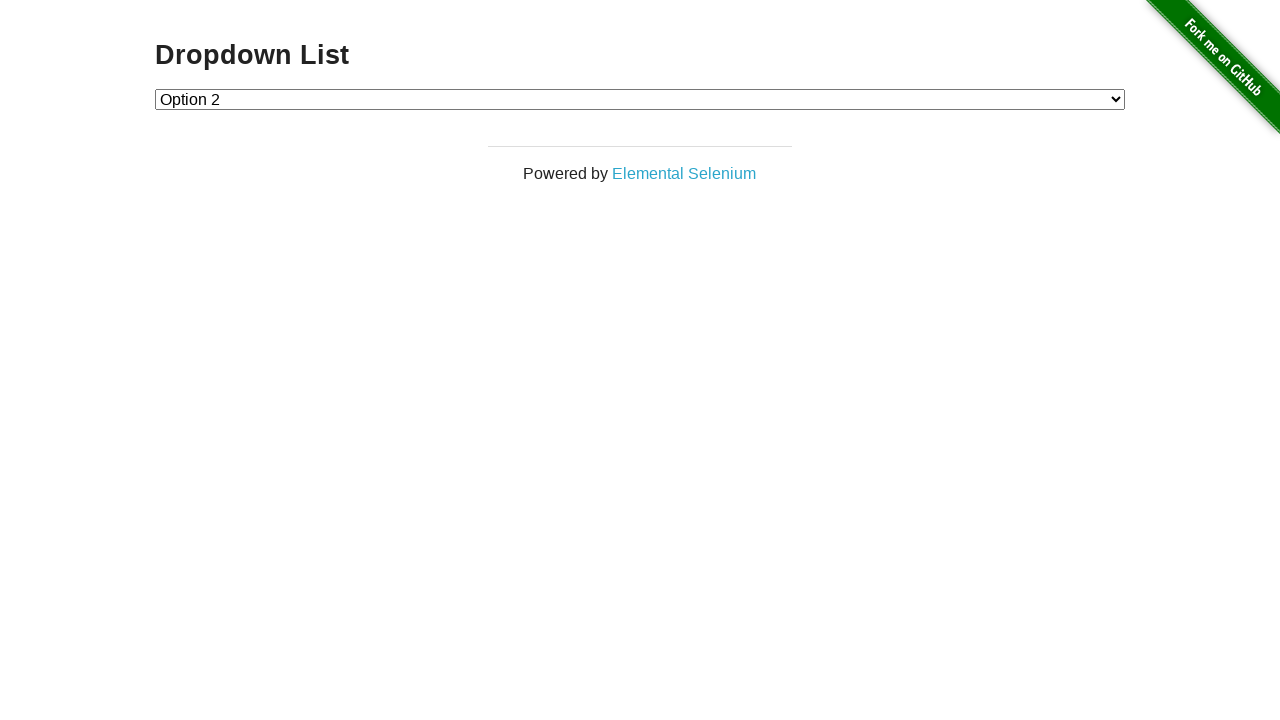

Verified dropdown contains exactly 3 options
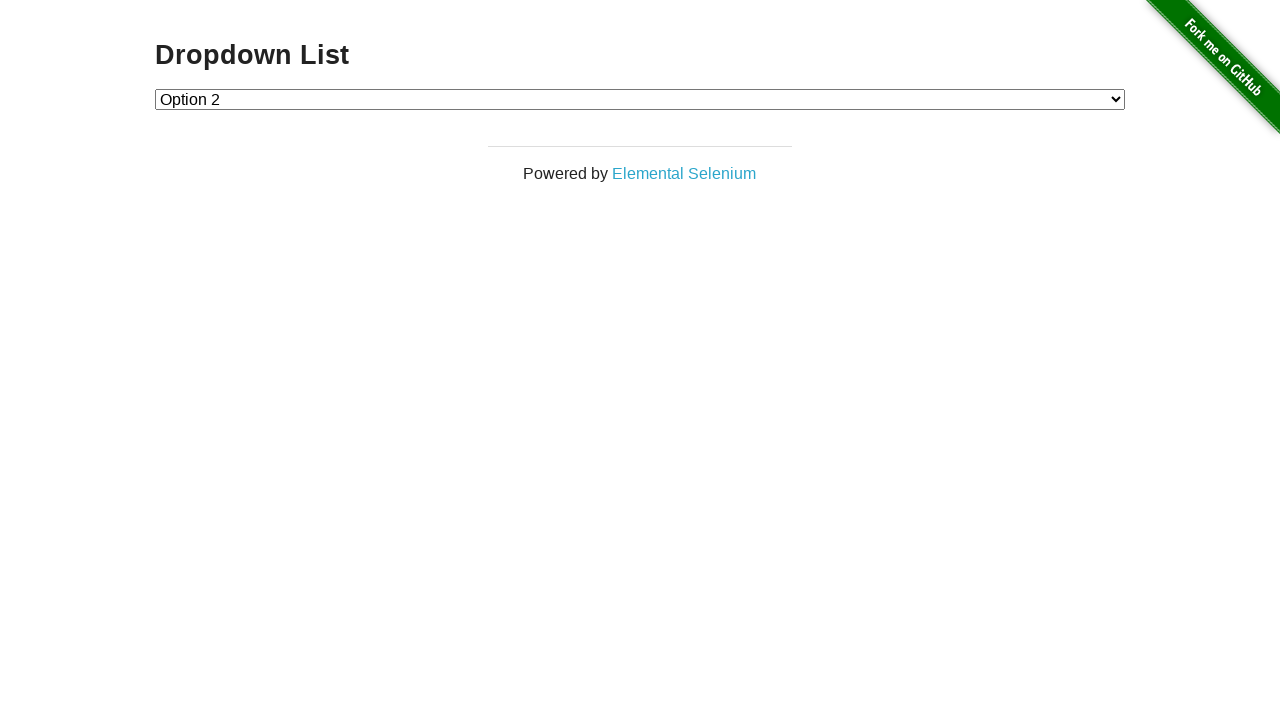

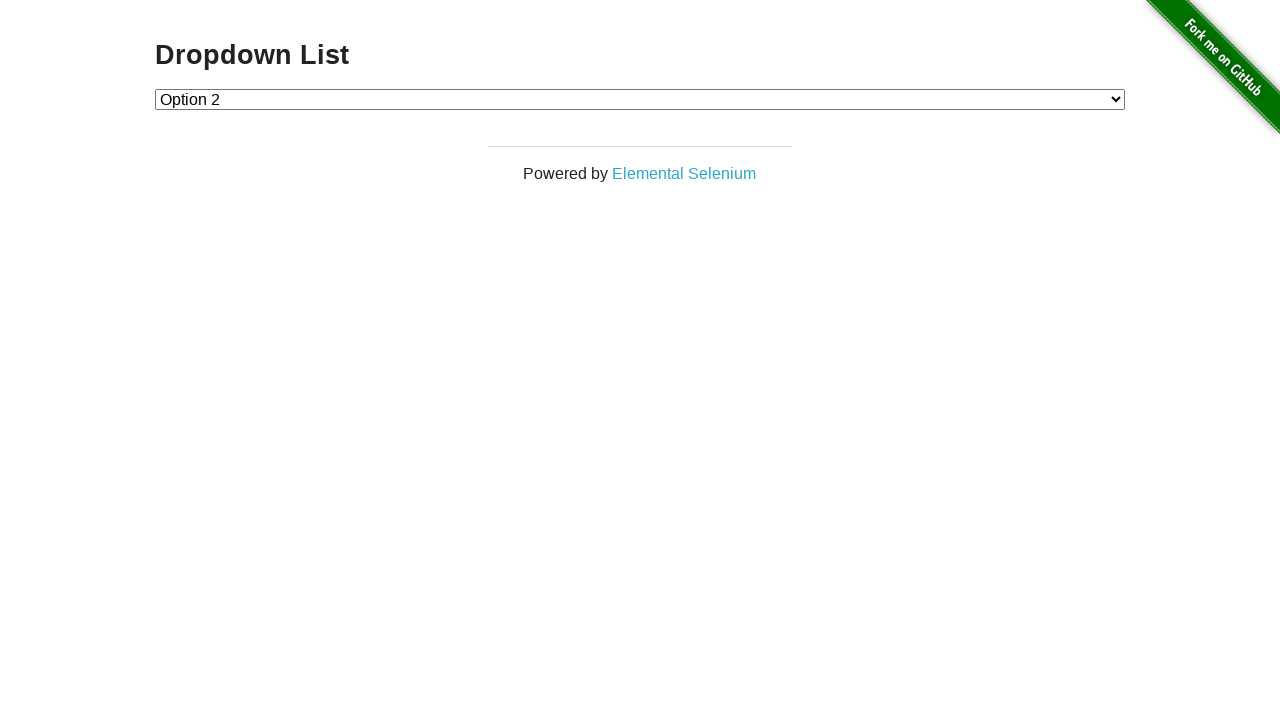